Tests datepicker by opening the calendar widget, navigating to the target month/year, and selecting the date directly using XPath without looping through days.

Starting URL: https://testautomationpractice.blogspot.com/

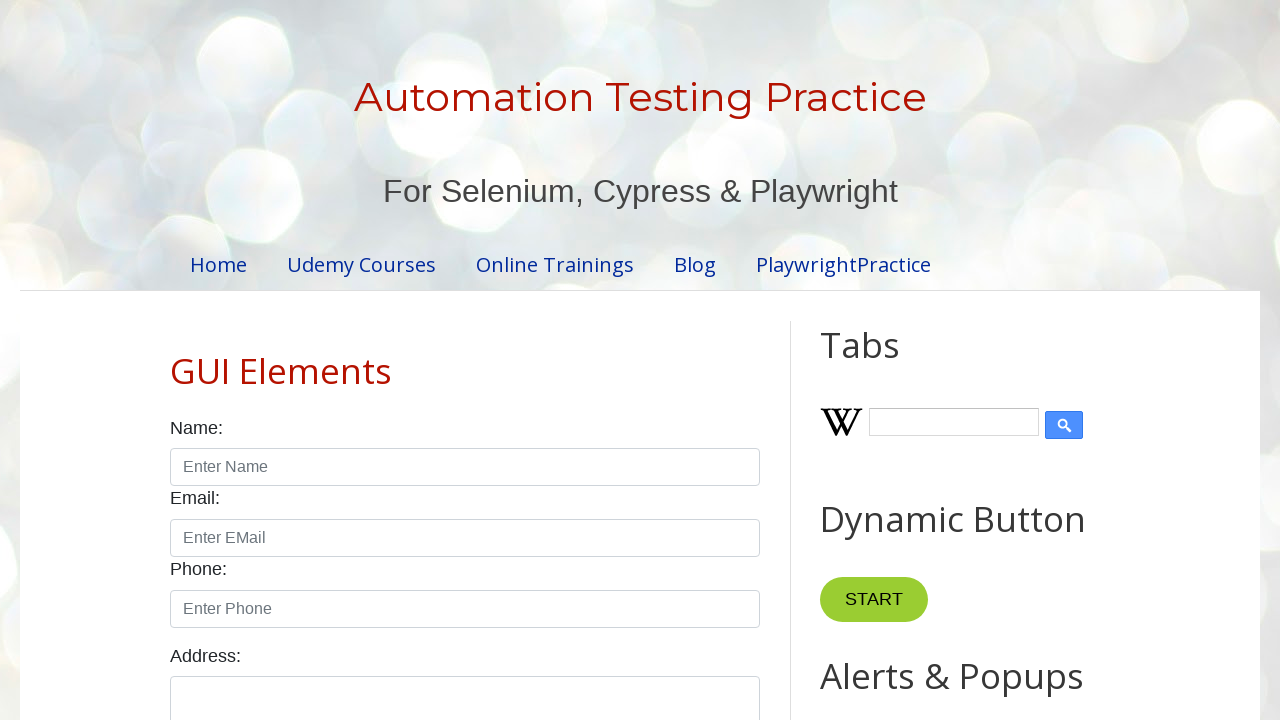

Clicked datepicker input to open calendar widget at (515, 360) on #datepicker
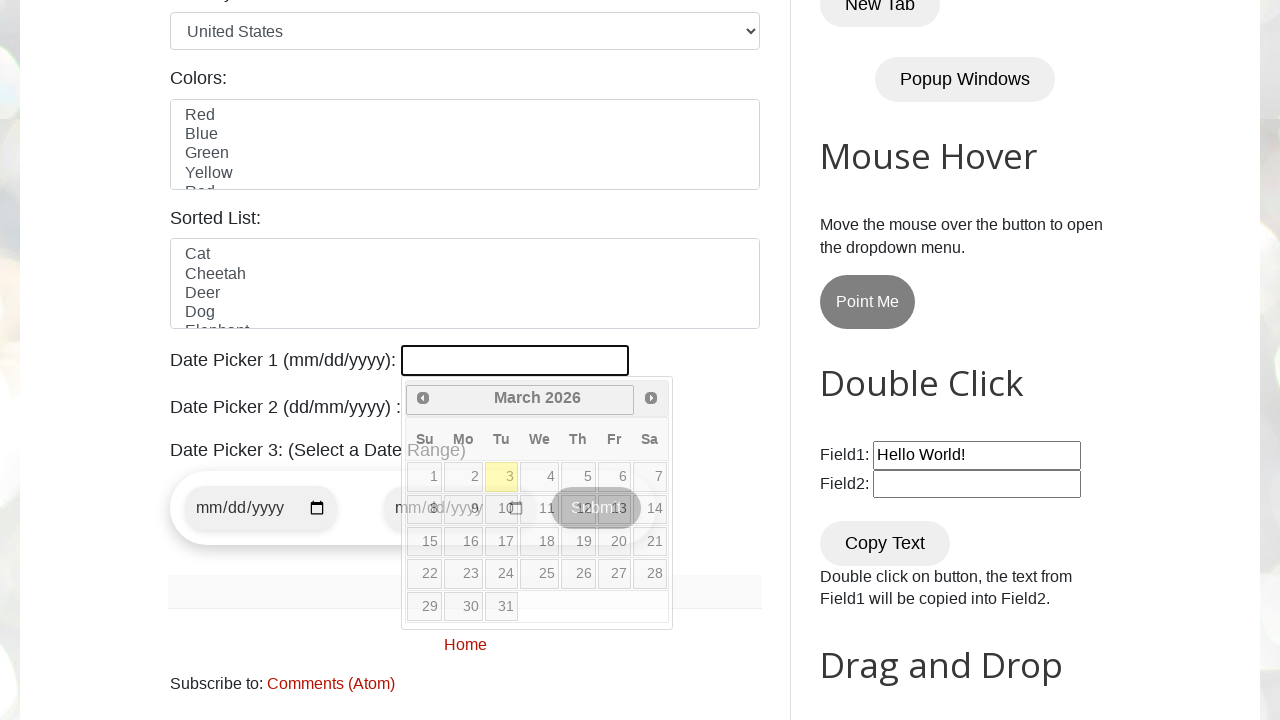

Retrieved current year from calendar widget
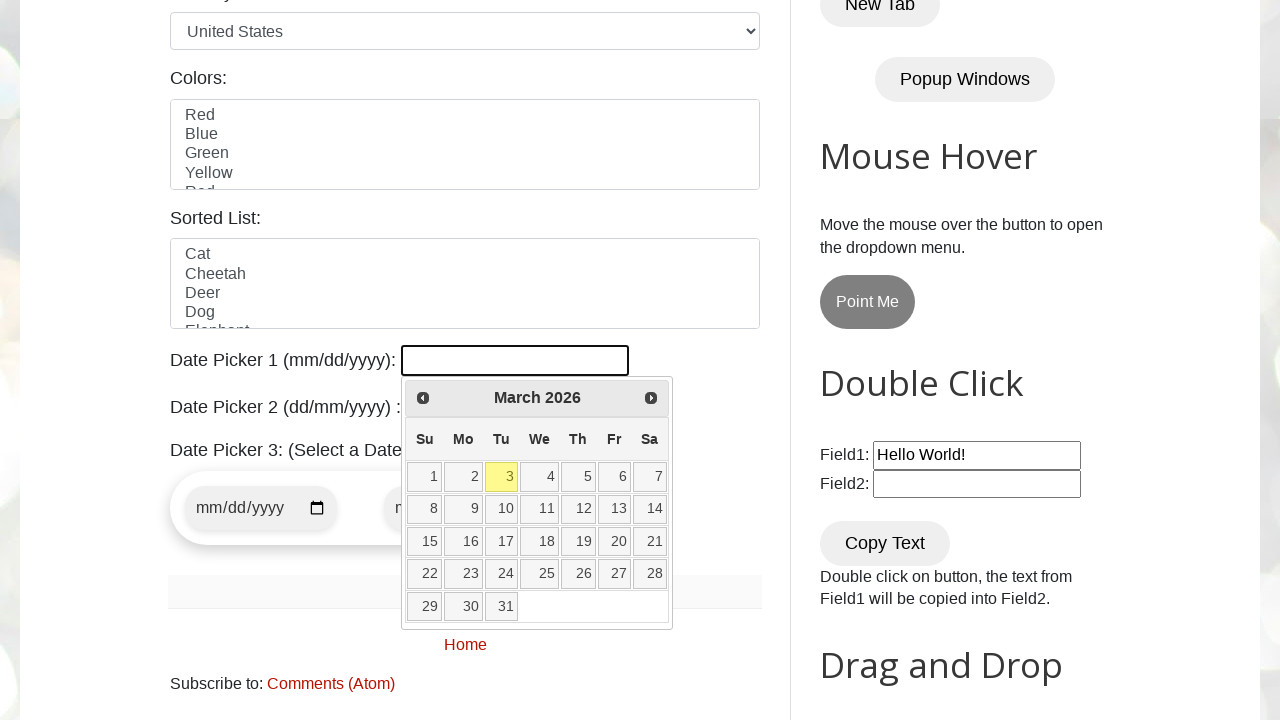

Retrieved current month from calendar widget
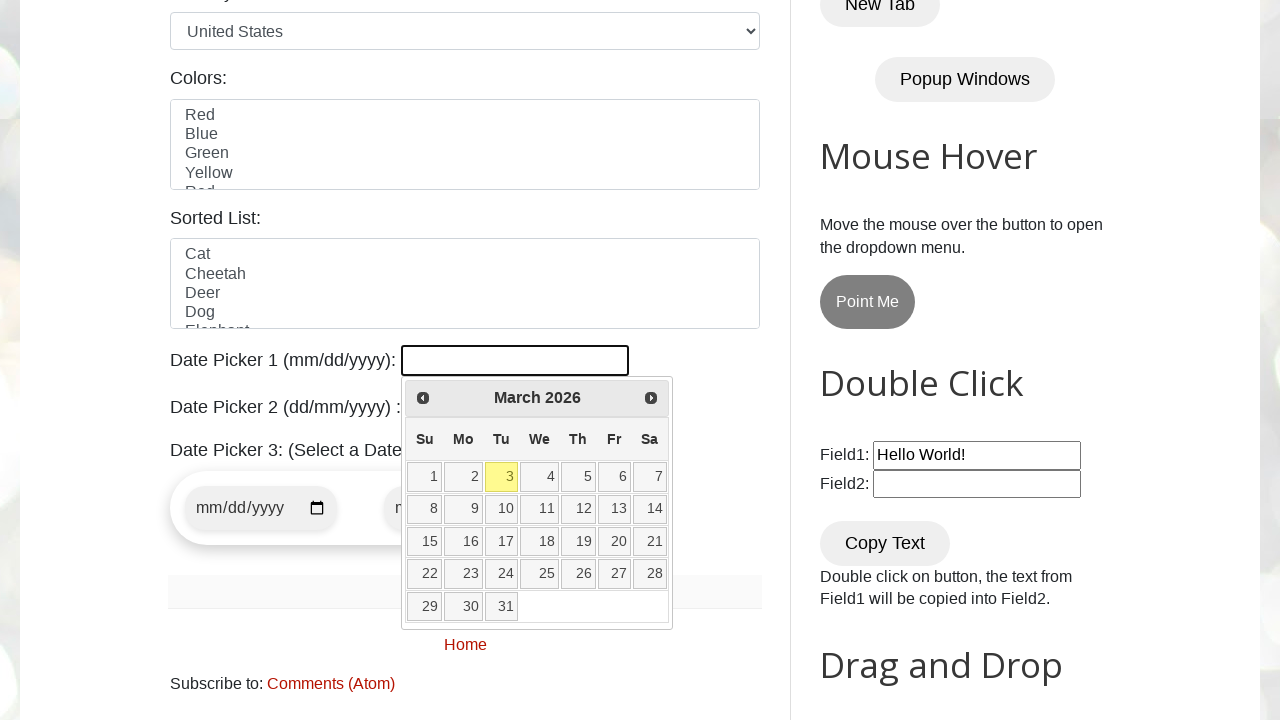

Clicked 'Prev' button to navigate to previous month at (423, 398) on xpath=//span[normalize-space(text())='Prev']
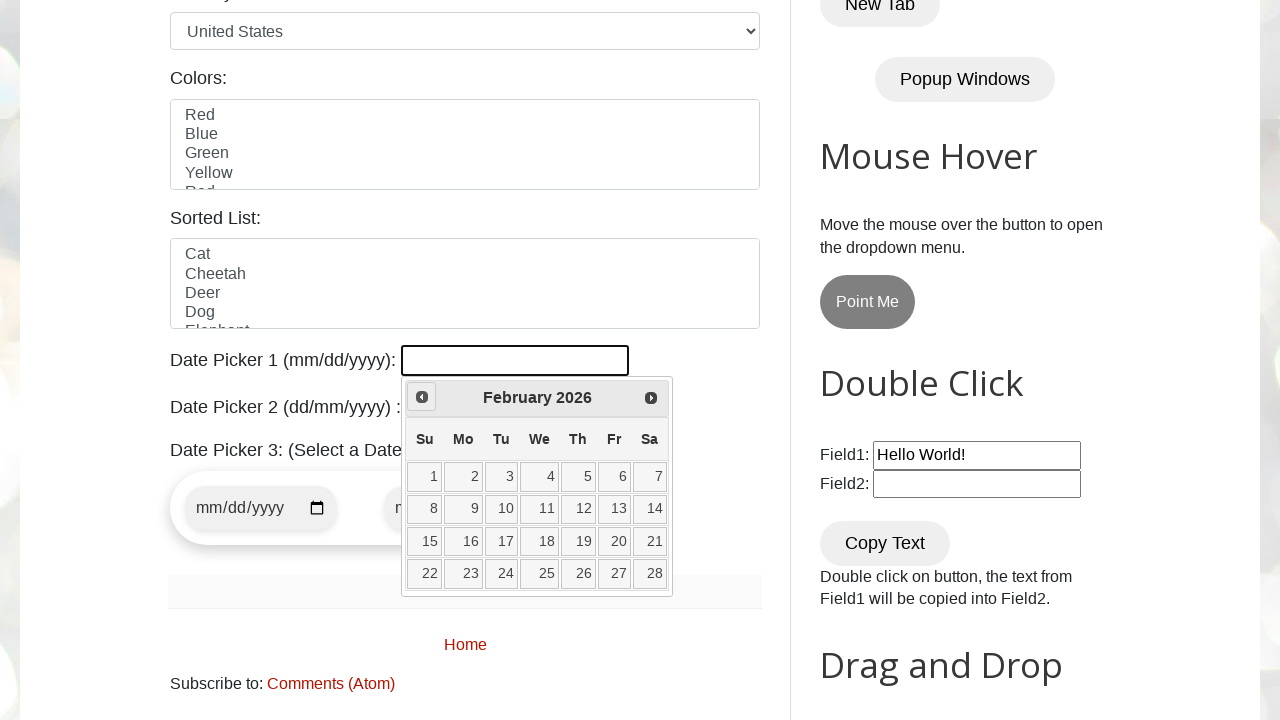

Retrieved current year from calendar widget
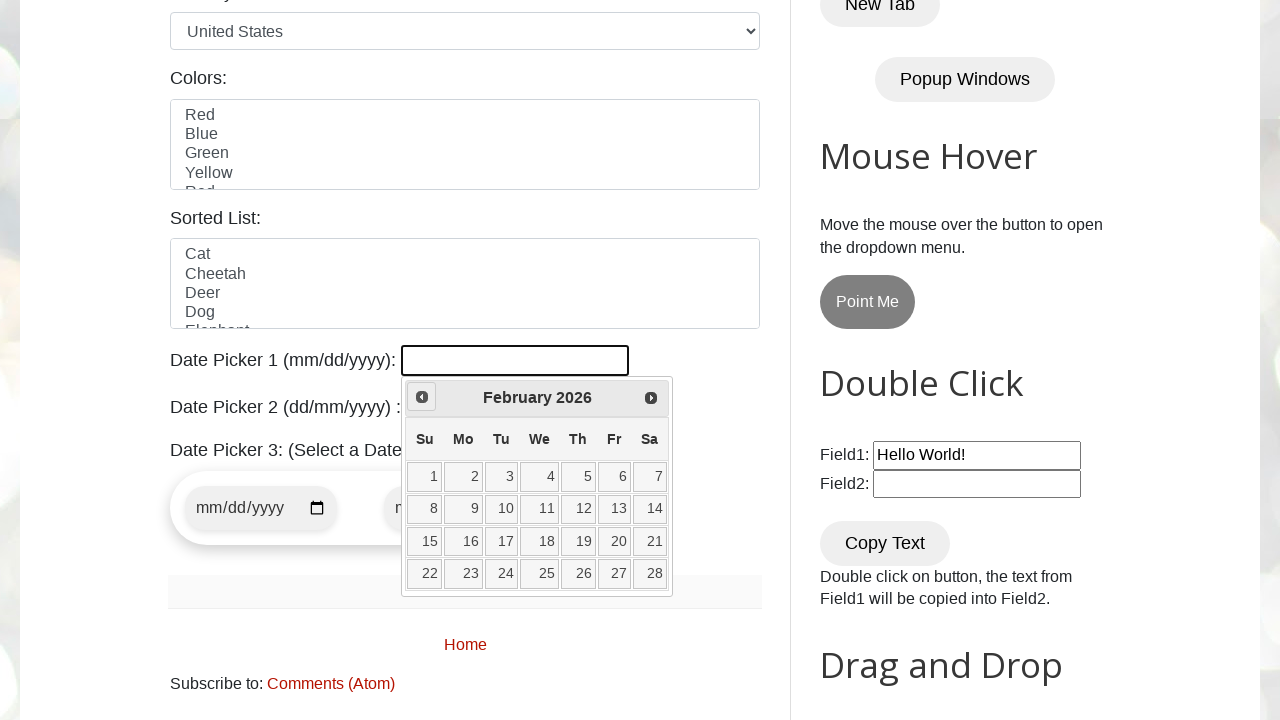

Retrieved current month from calendar widget
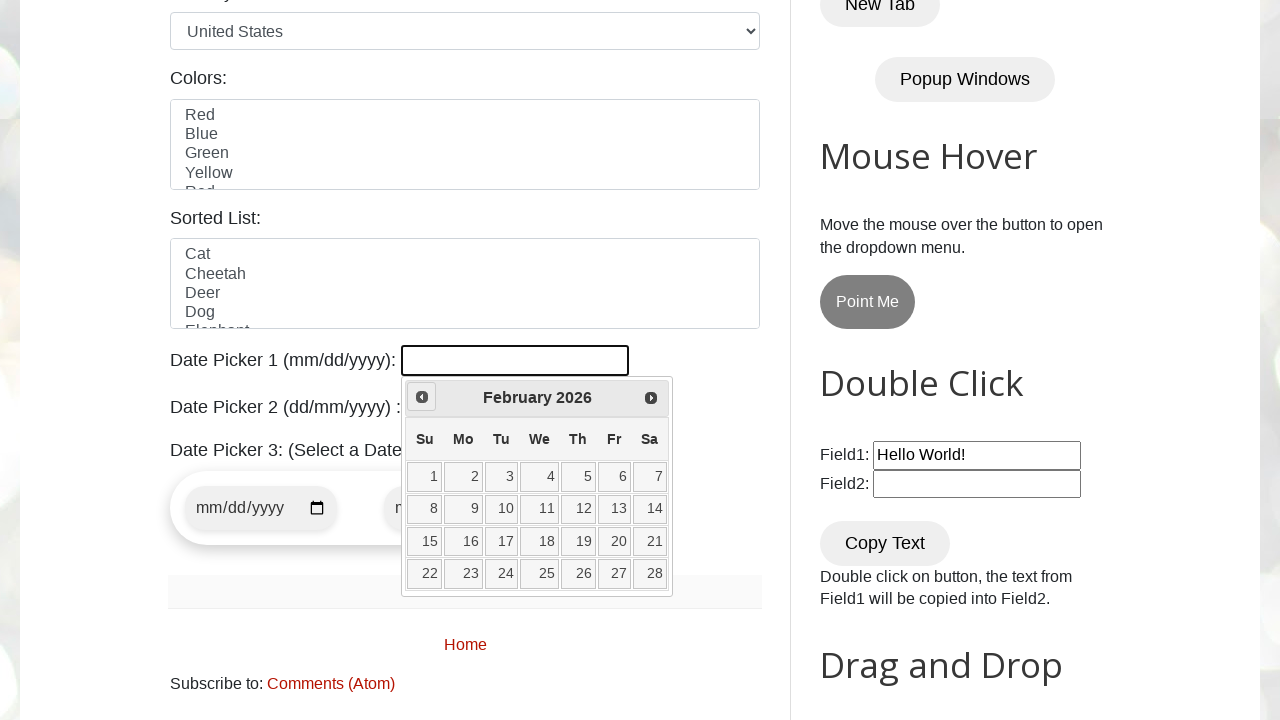

Clicked 'Prev' button to navigate to previous month at (422, 397) on xpath=//span[normalize-space(text())='Prev']
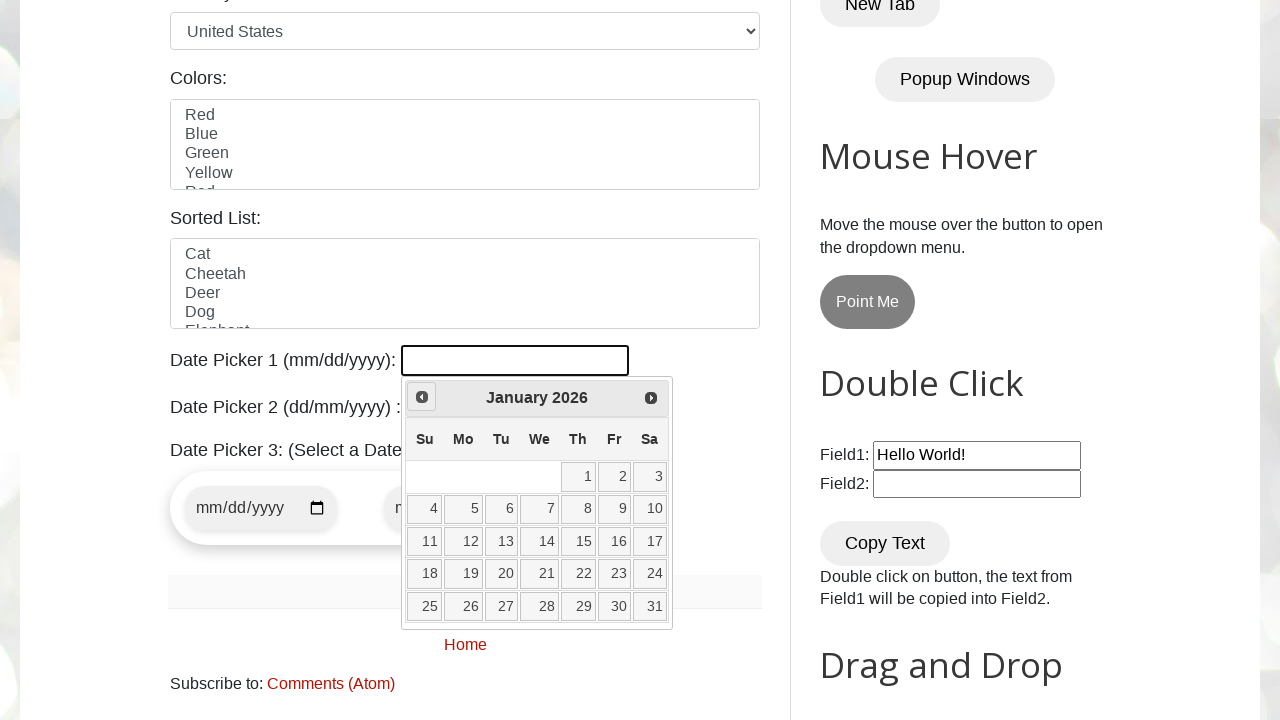

Retrieved current year from calendar widget
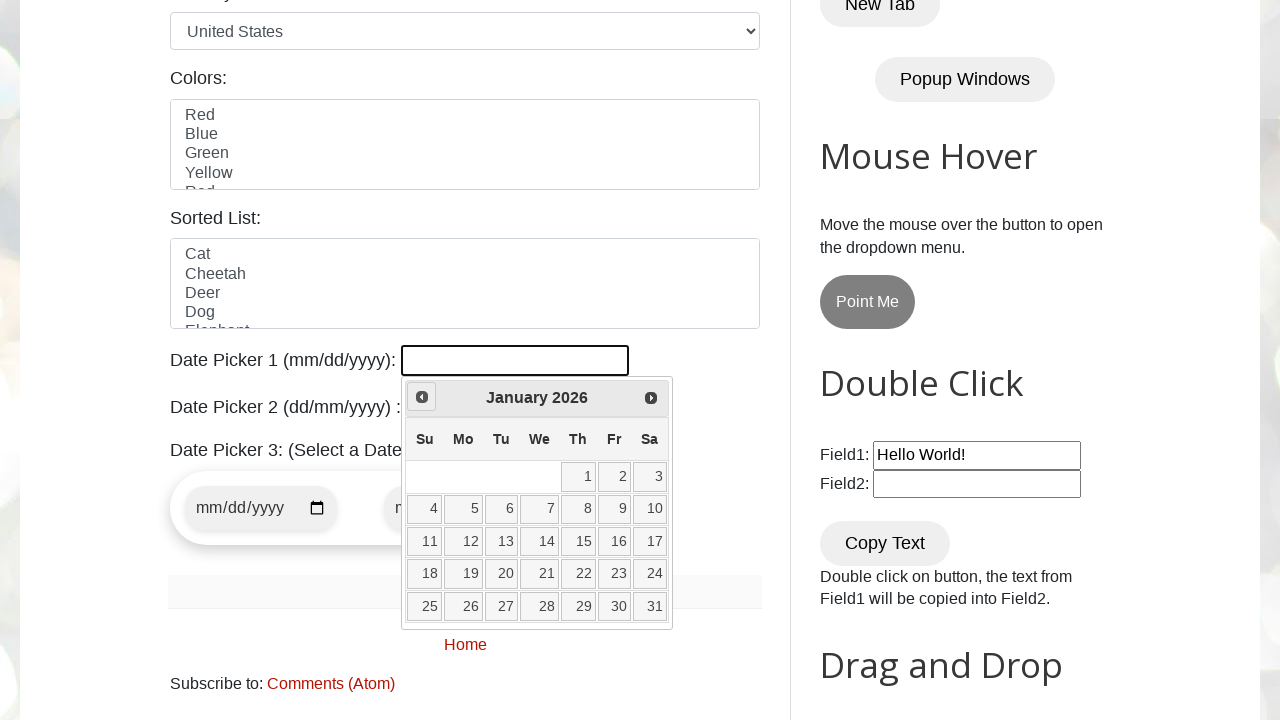

Retrieved current month from calendar widget
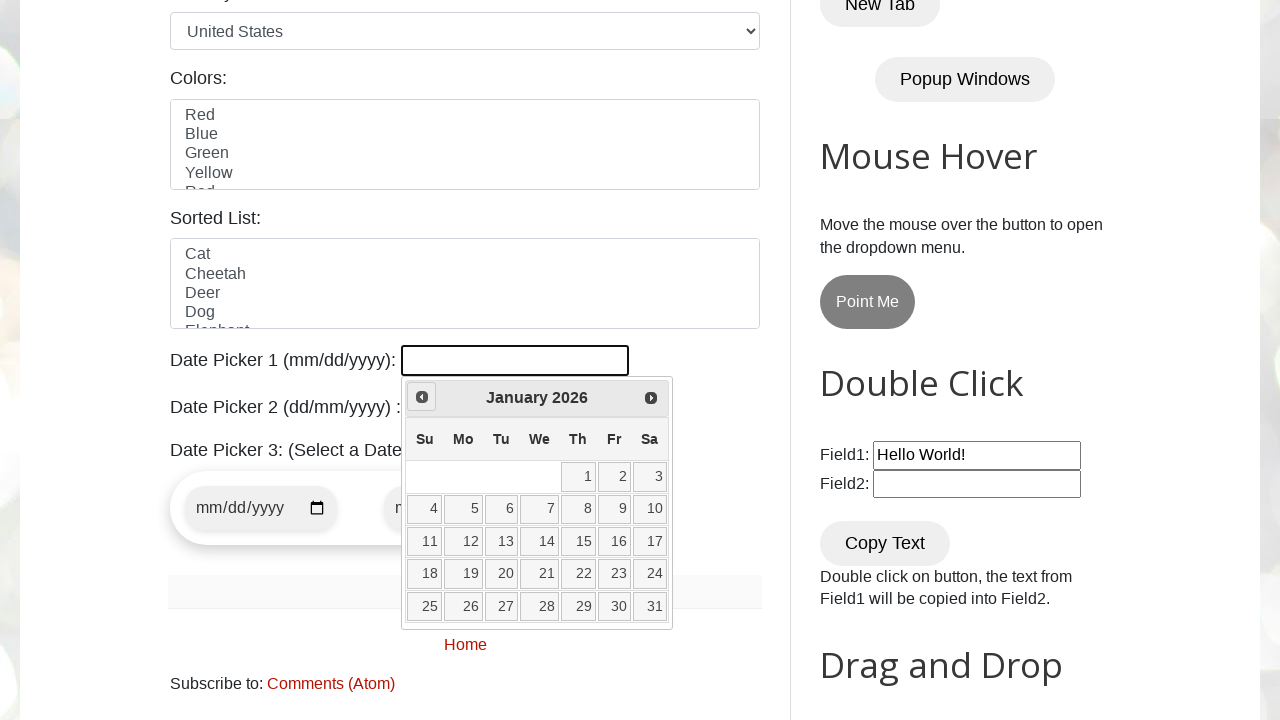

Clicked 'Prev' button to navigate to previous month at (422, 397) on xpath=//span[normalize-space(text())='Prev']
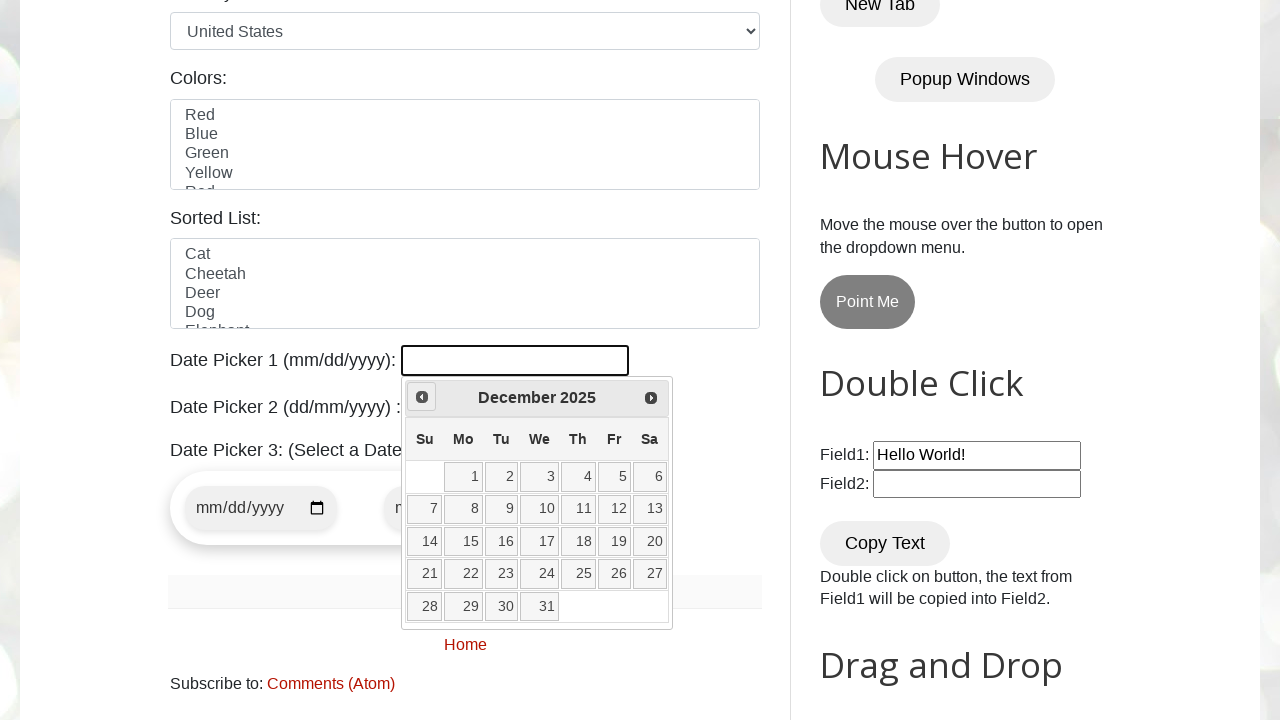

Retrieved current year from calendar widget
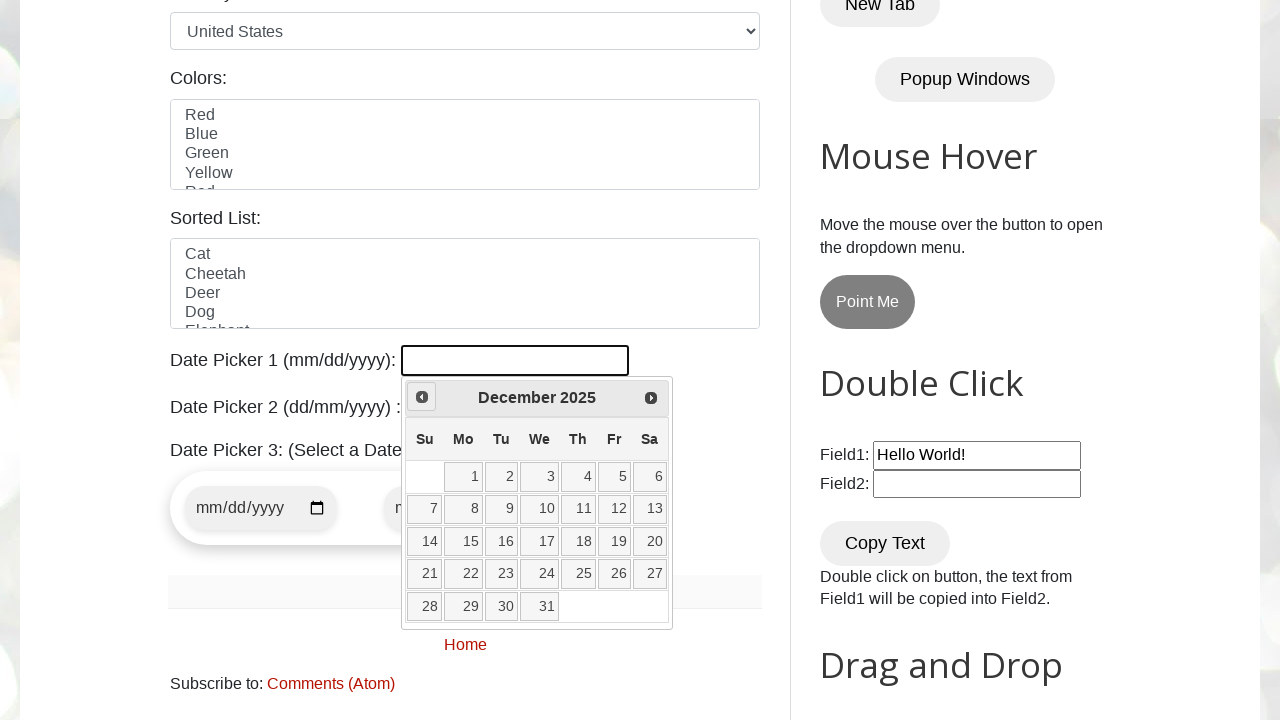

Retrieved current month from calendar widget
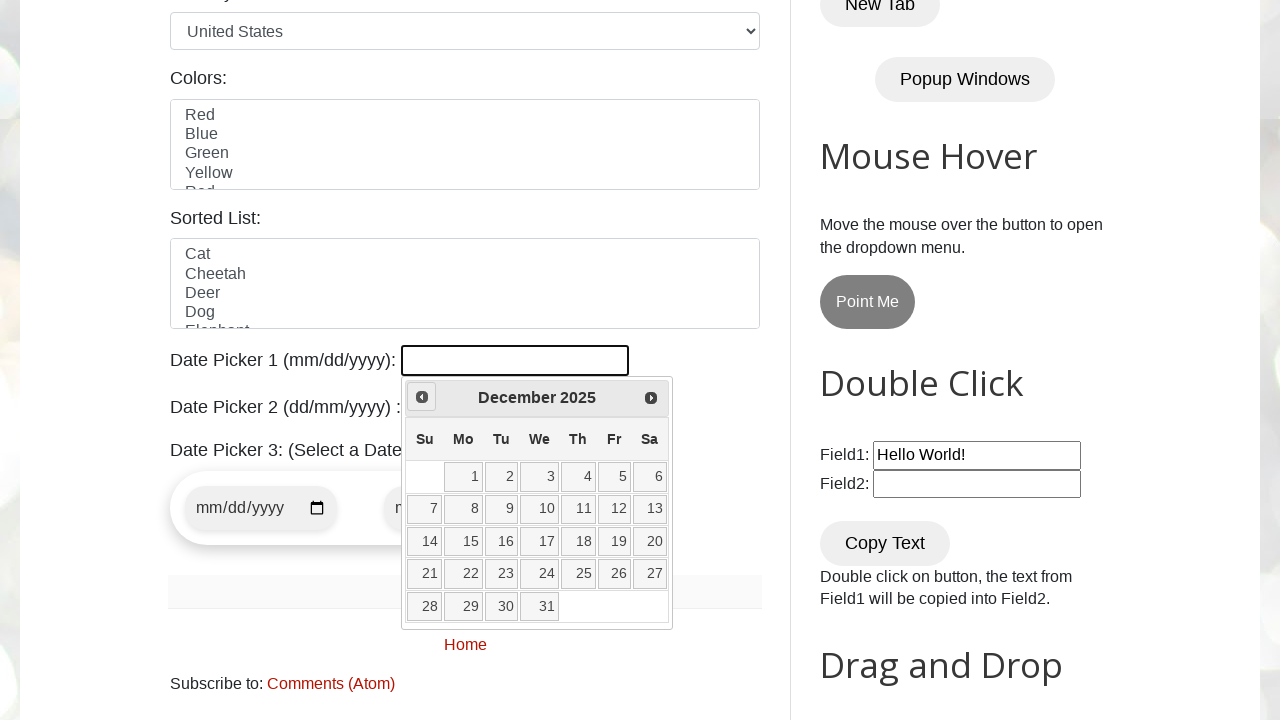

Clicked 'Prev' button to navigate to previous month at (422, 397) on xpath=//span[normalize-space(text())='Prev']
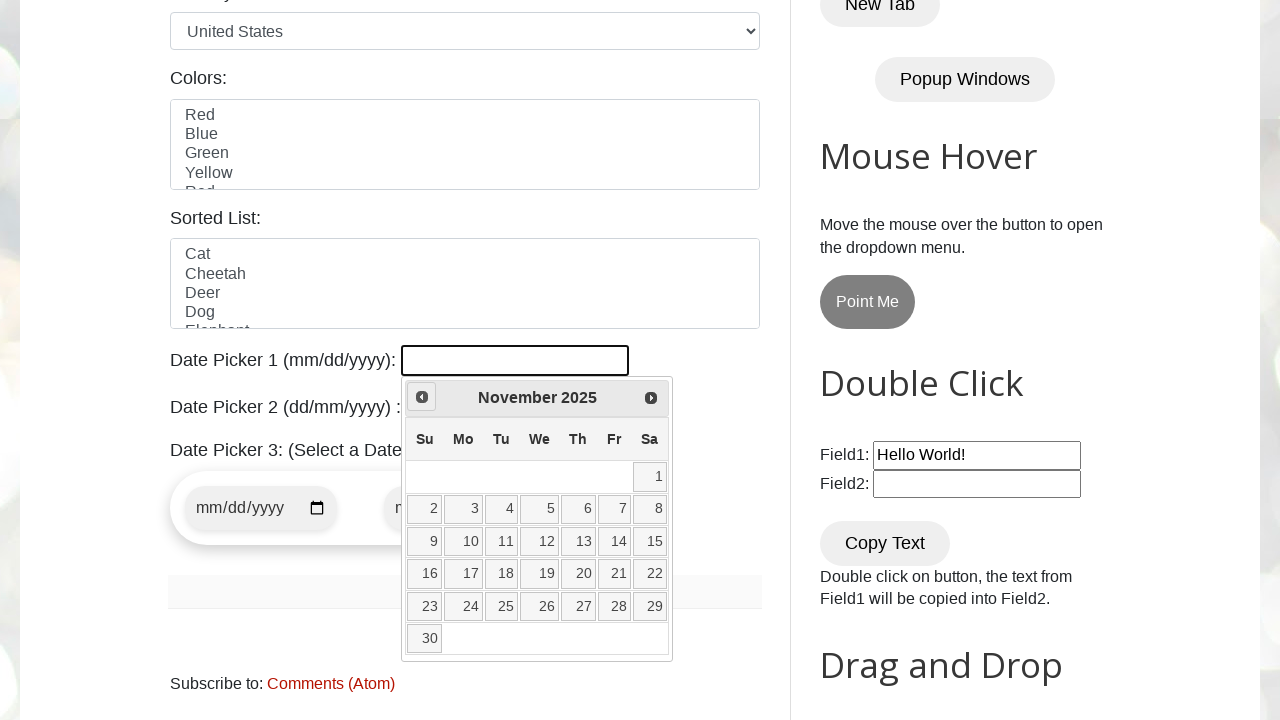

Retrieved current year from calendar widget
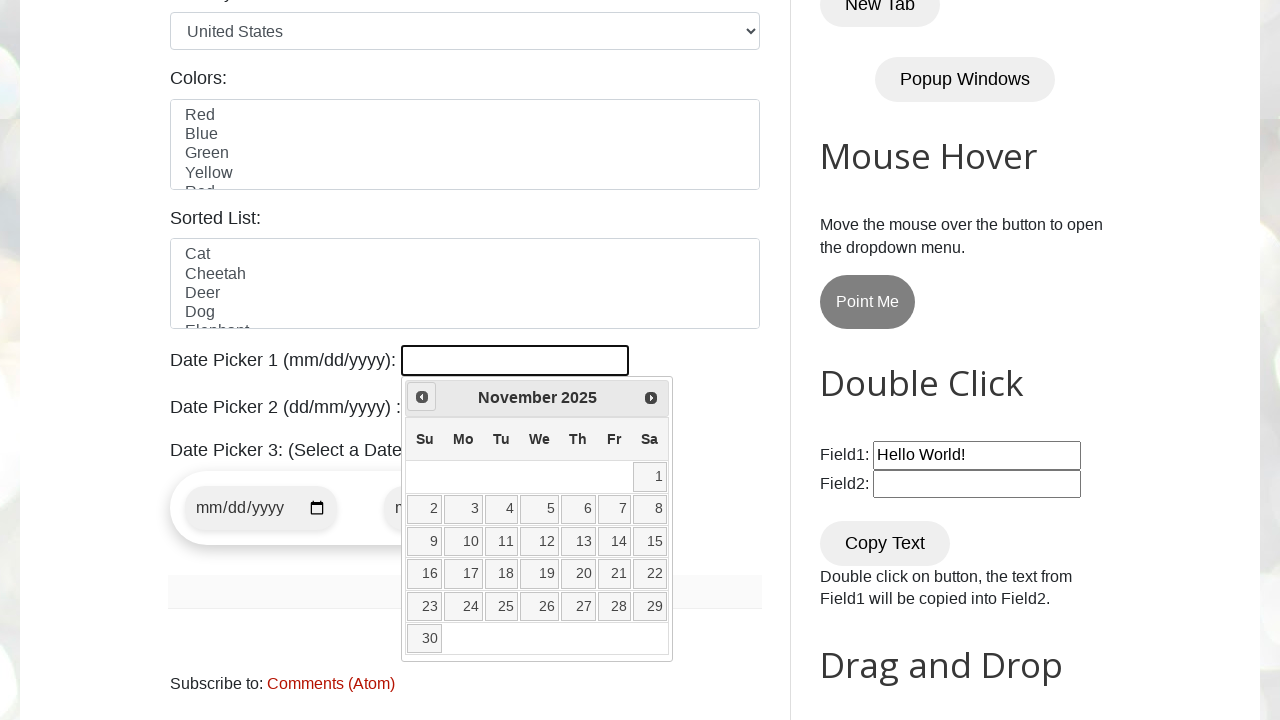

Retrieved current month from calendar widget
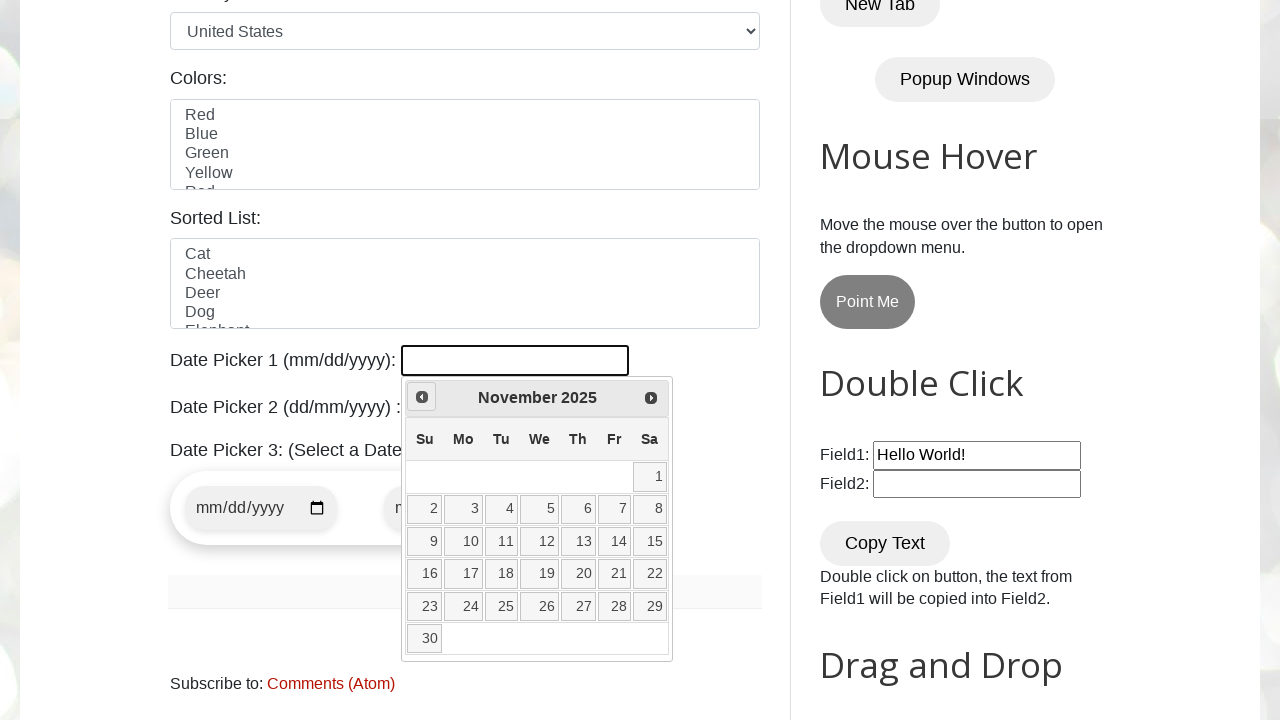

Clicked 'Prev' button to navigate to previous month at (422, 397) on xpath=//span[normalize-space(text())='Prev']
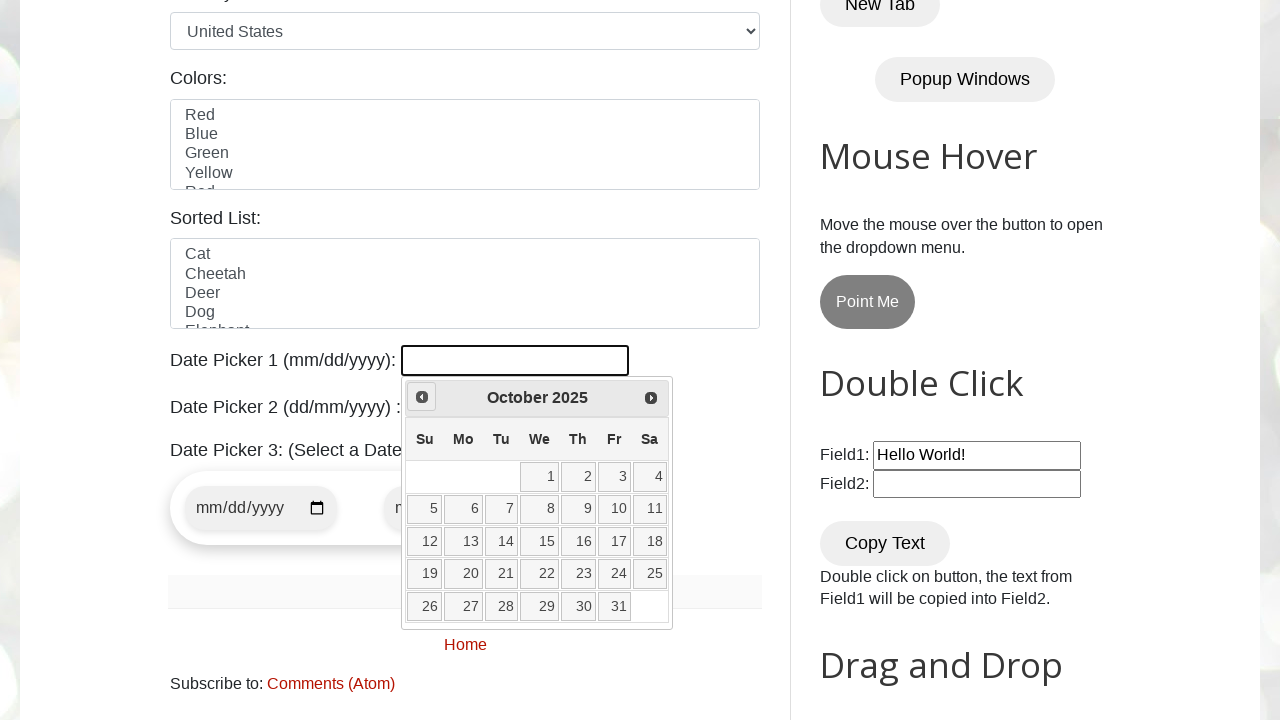

Retrieved current year from calendar widget
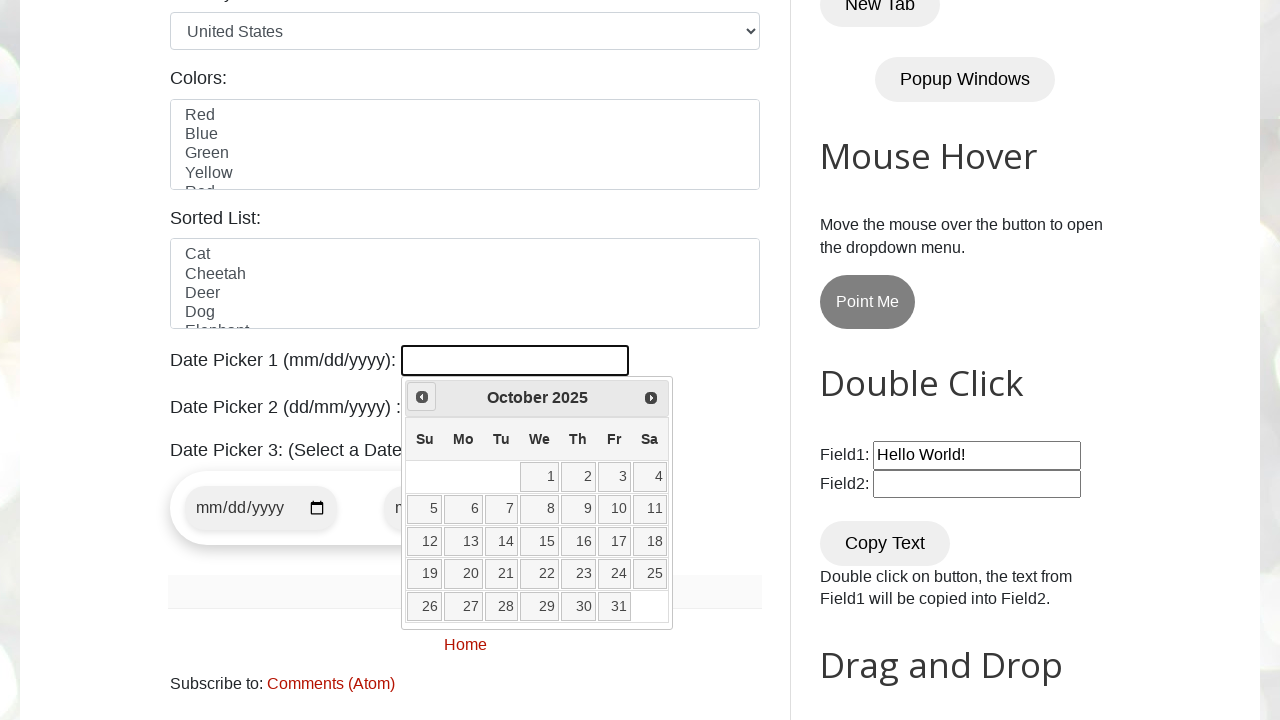

Retrieved current month from calendar widget
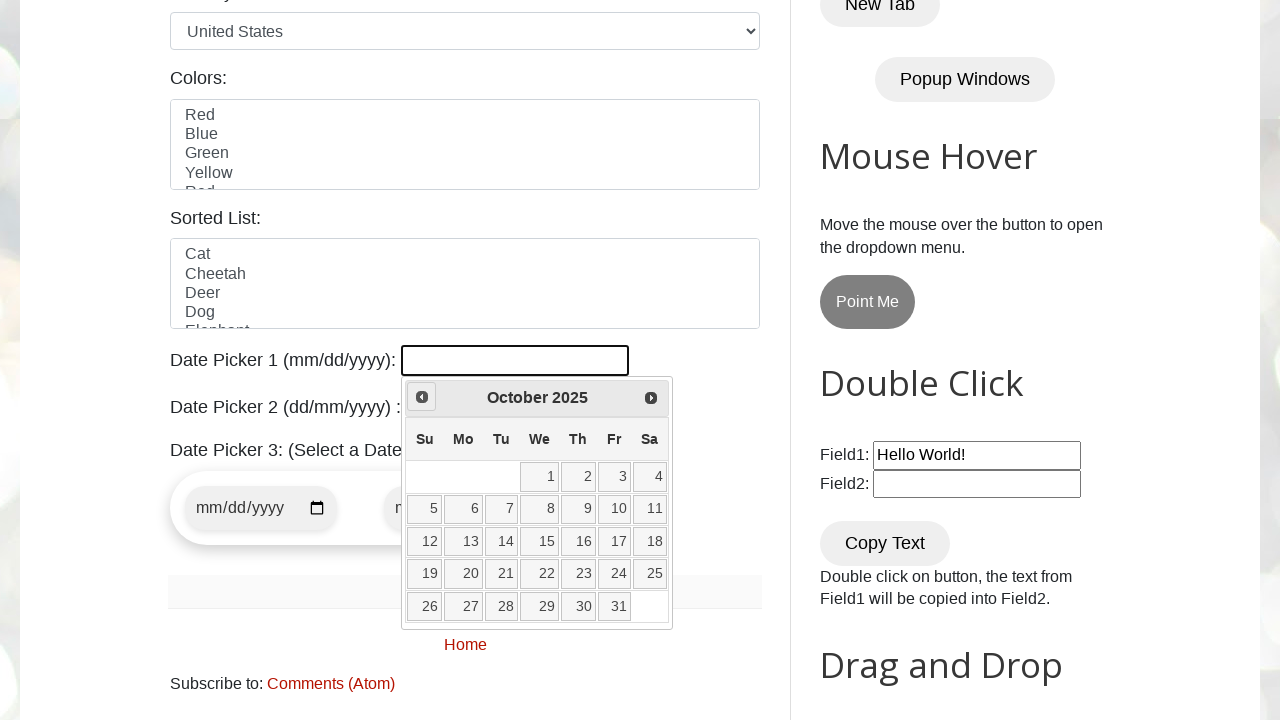

Clicked 'Prev' button to navigate to previous month at (422, 397) on xpath=//span[normalize-space(text())='Prev']
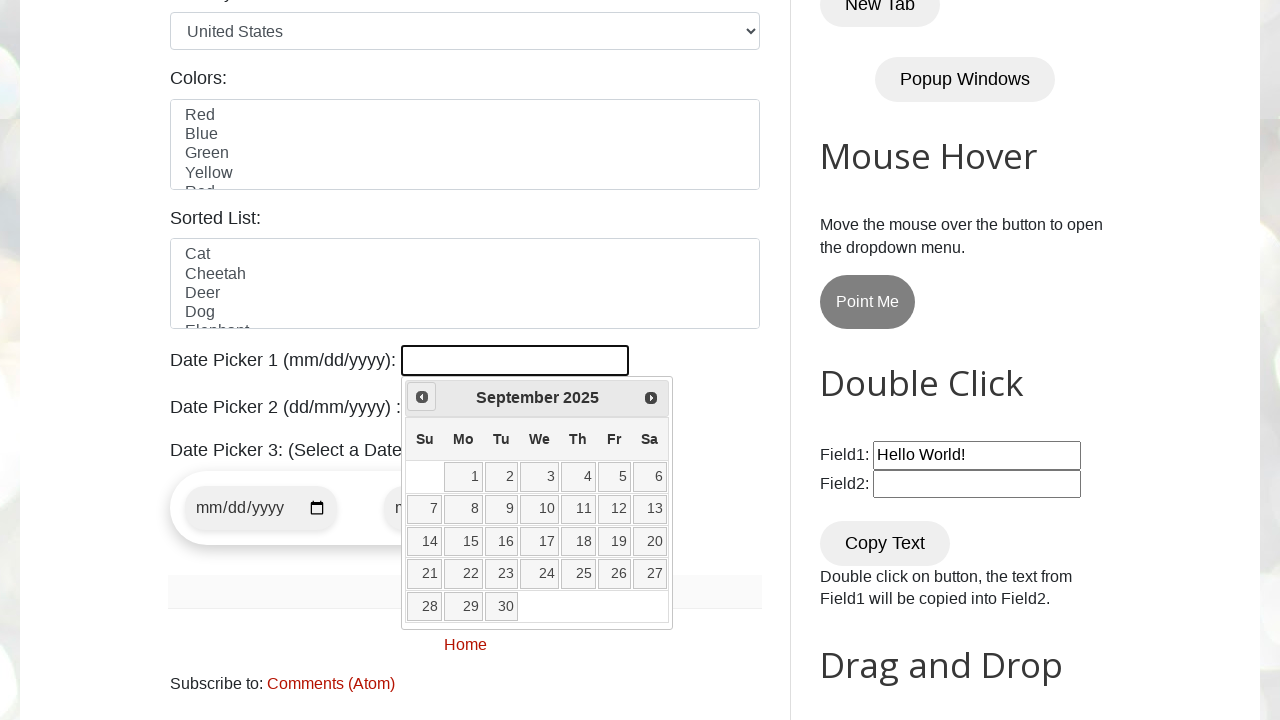

Retrieved current year from calendar widget
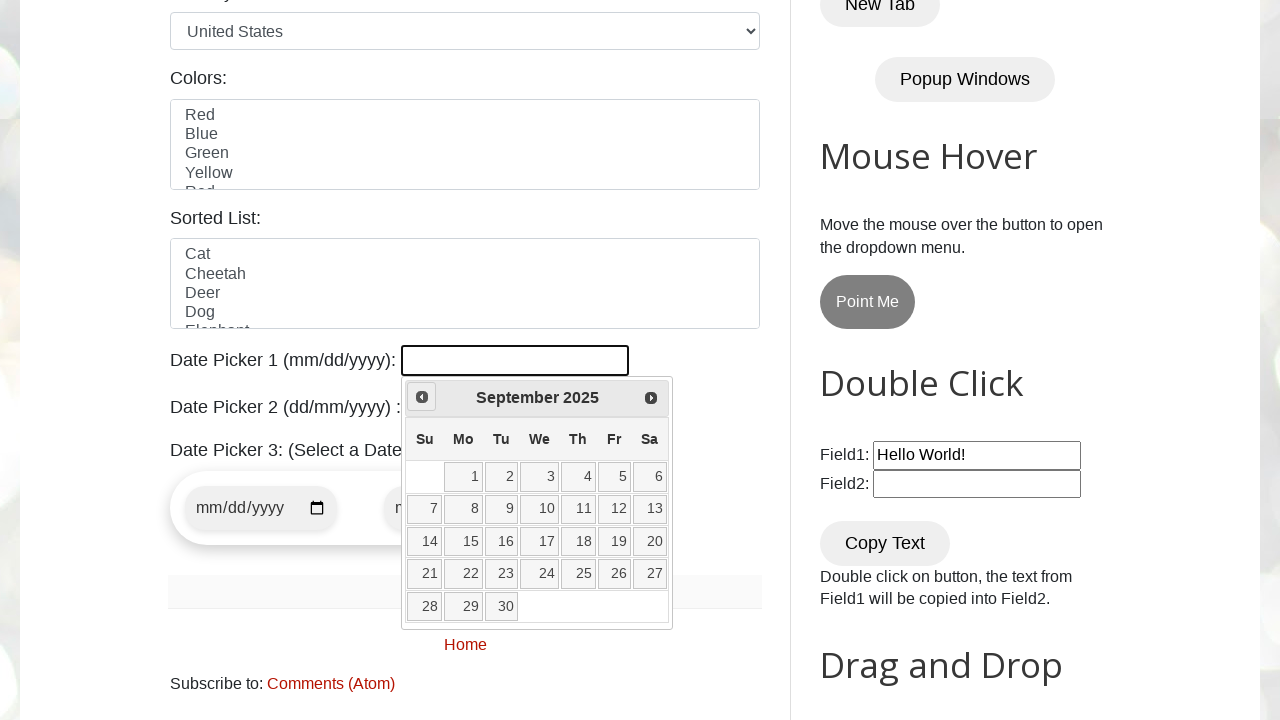

Retrieved current month from calendar widget
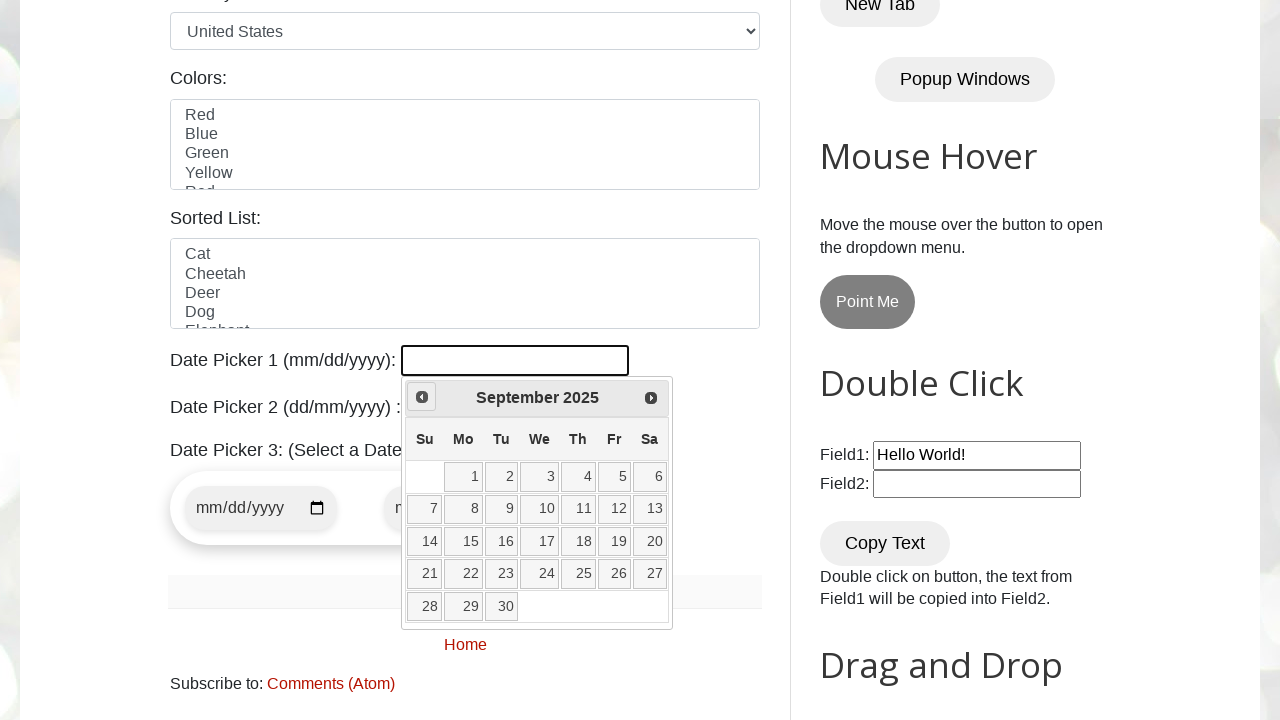

Clicked 'Prev' button to navigate to previous month at (422, 397) on xpath=//span[normalize-space(text())='Prev']
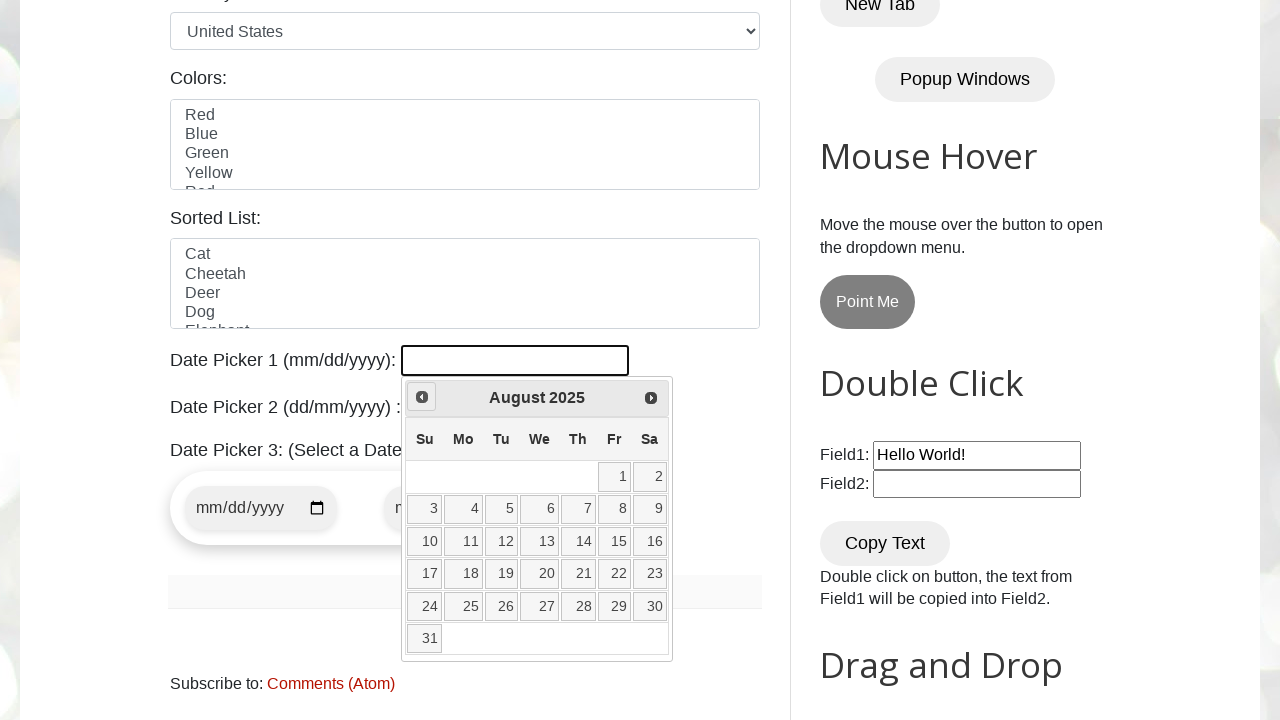

Retrieved current year from calendar widget
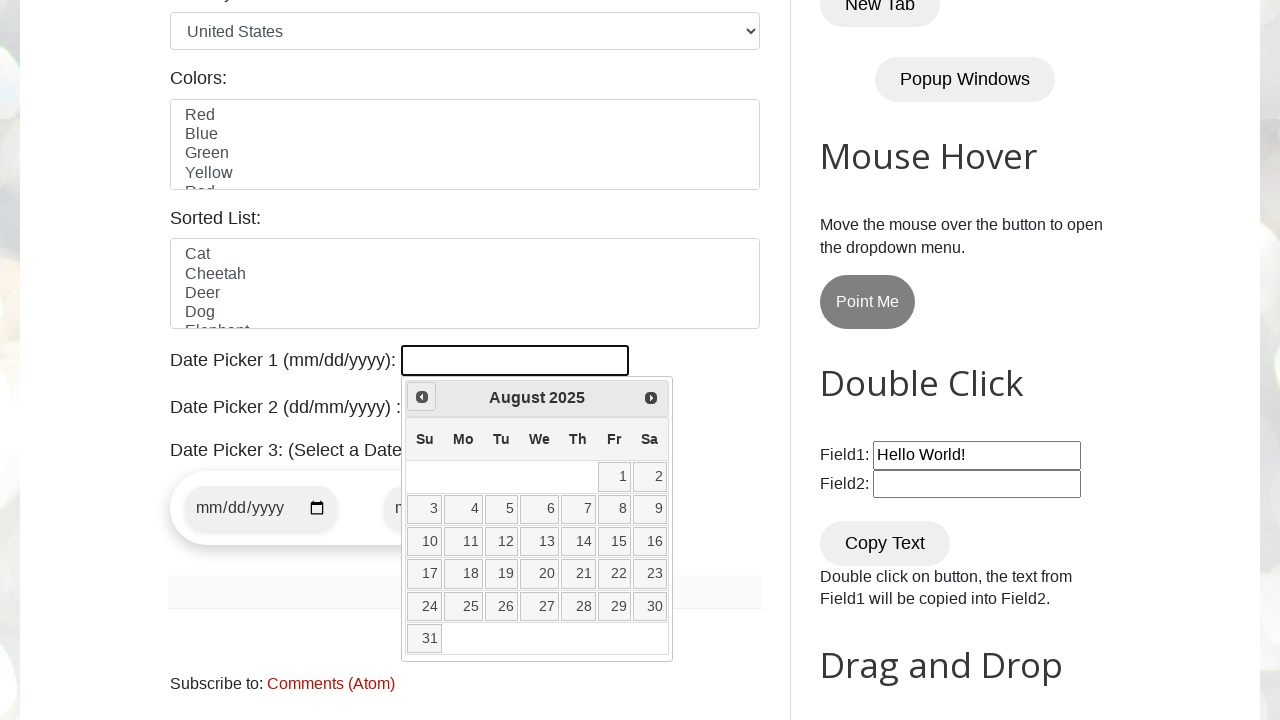

Retrieved current month from calendar widget
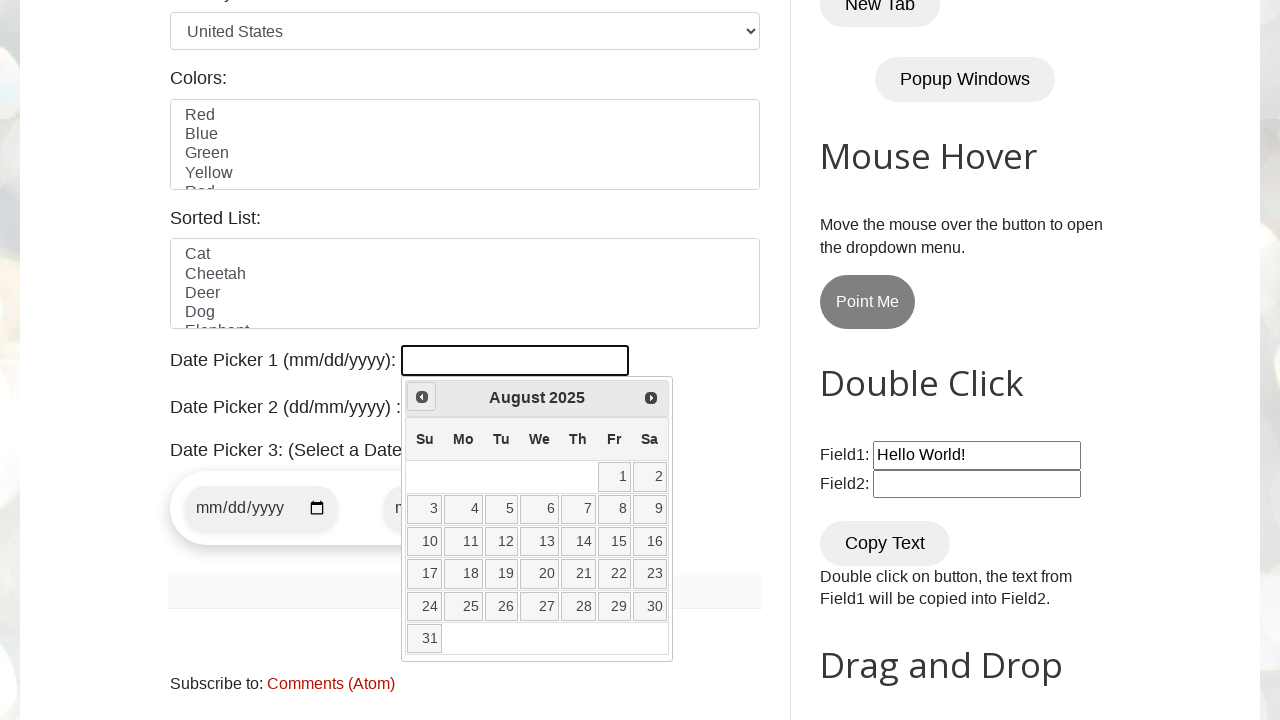

Clicked 'Prev' button to navigate to previous month at (422, 397) on xpath=//span[normalize-space(text())='Prev']
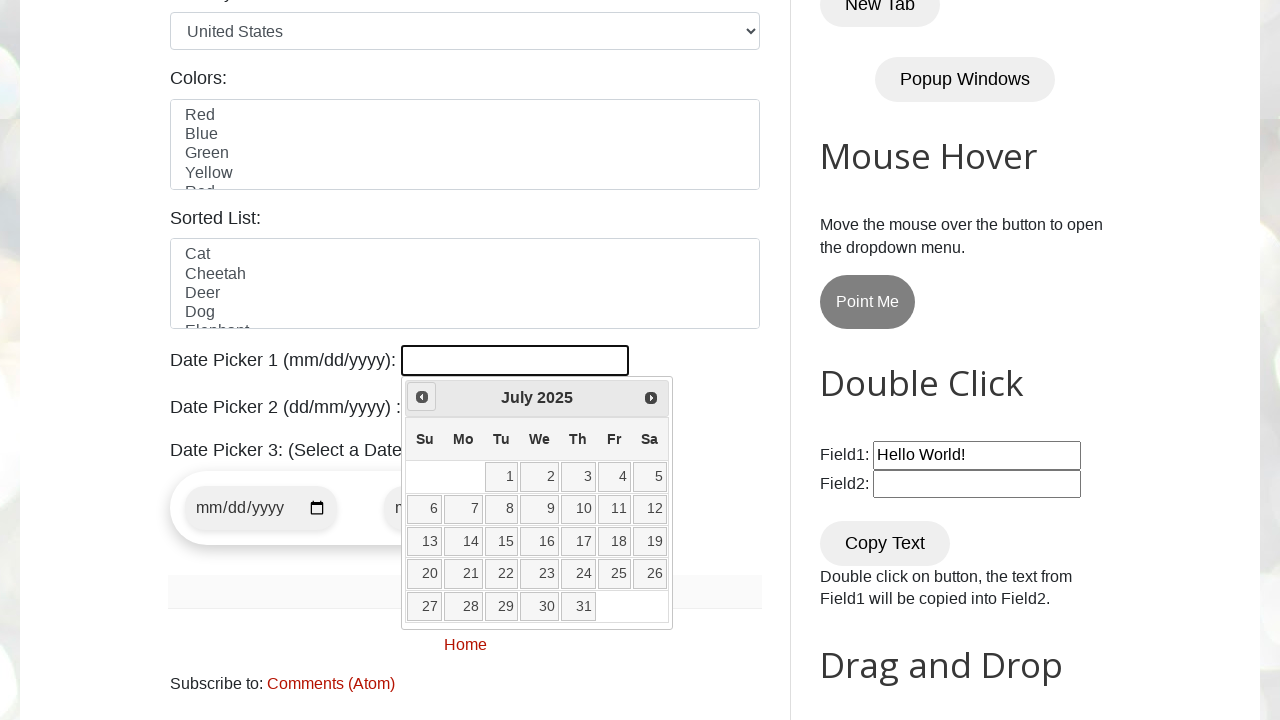

Retrieved current year from calendar widget
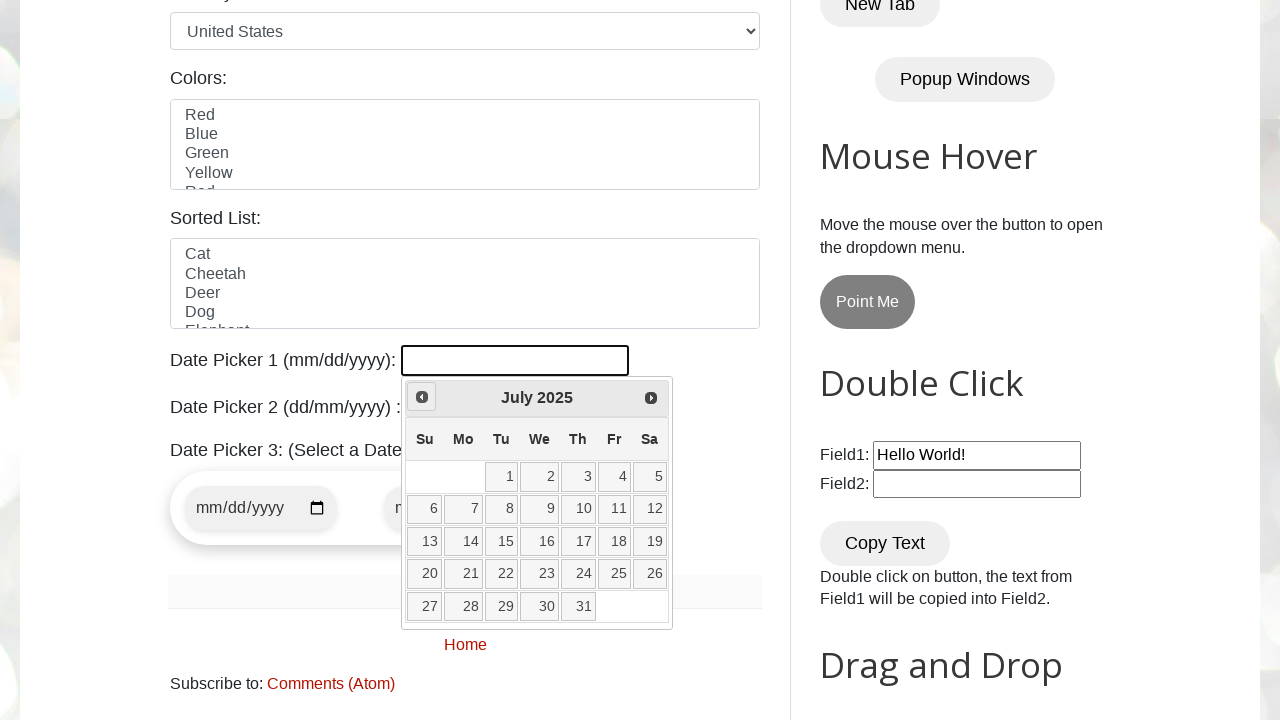

Retrieved current month from calendar widget
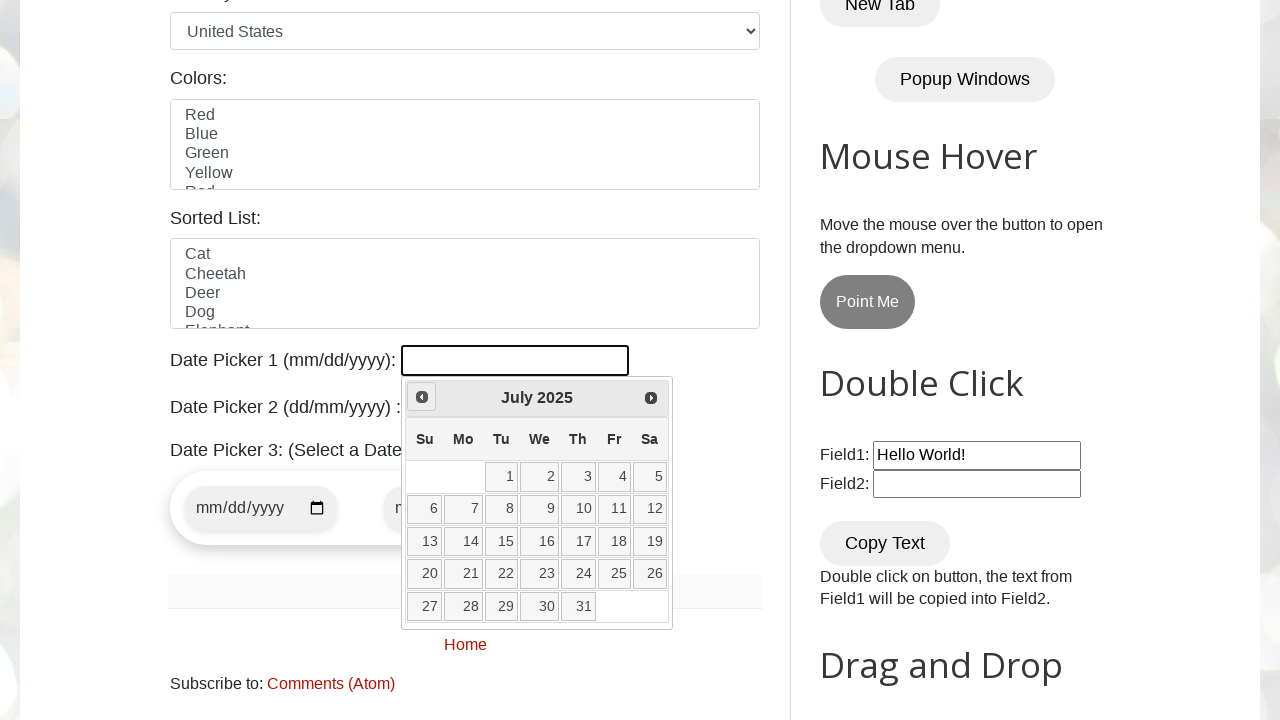

Correct month/year found: July 2025
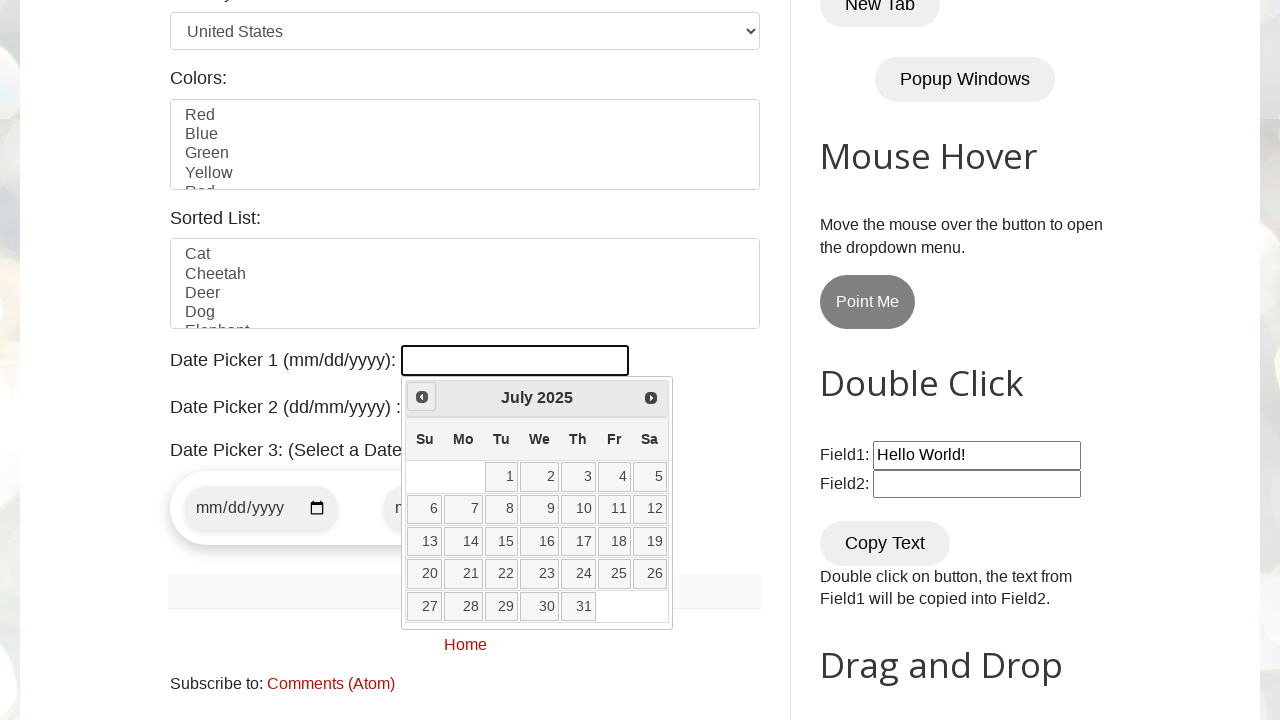

Selected date 1 from calendar at (502, 477) on //a[@class='ui-state-default'][text()='1']
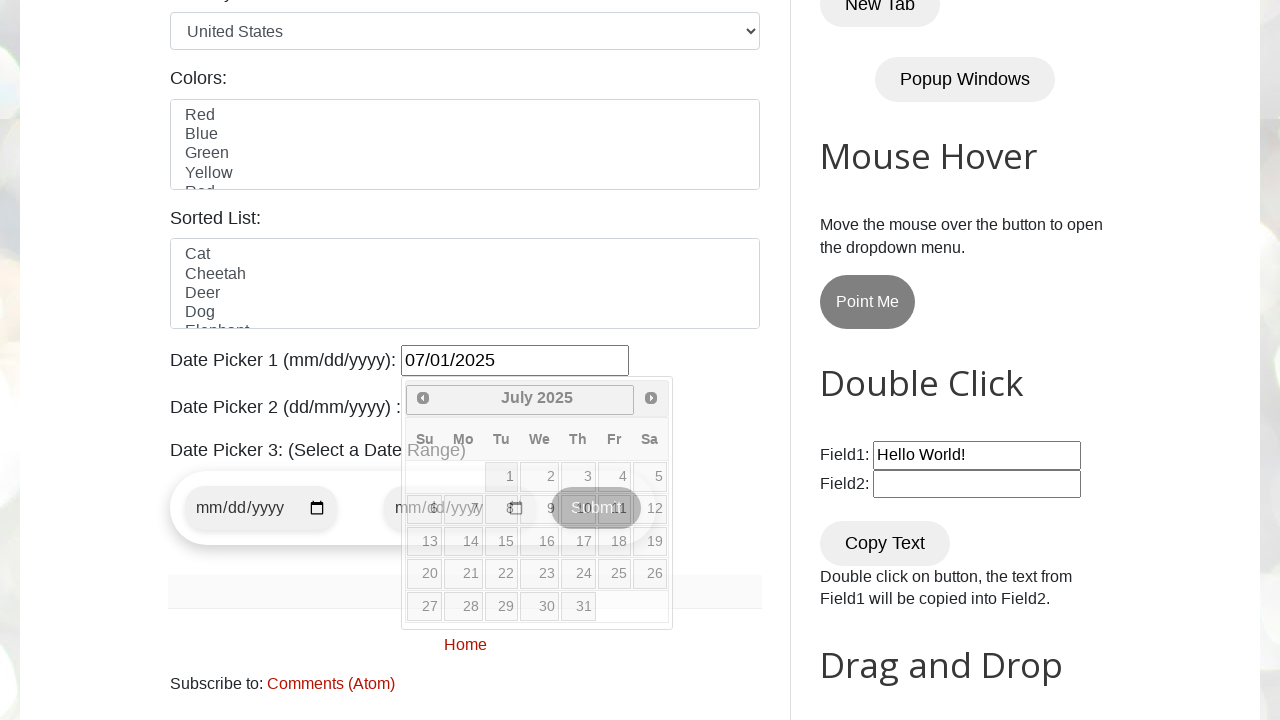

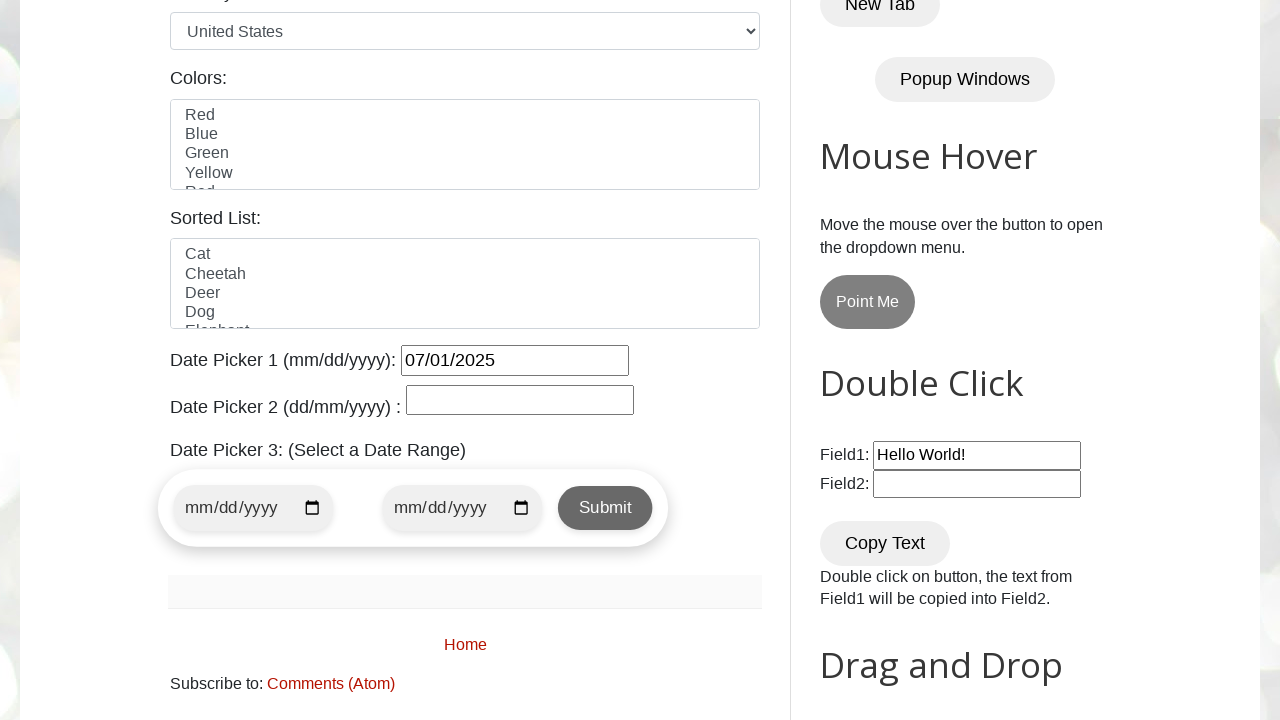